Tests window handle functionality by clicking a link that opens a new window, switching to the new window to verify its content, and then switching back to the original window to verify the title.

Starting URL: https://the-internet.herokuapp.com/windows

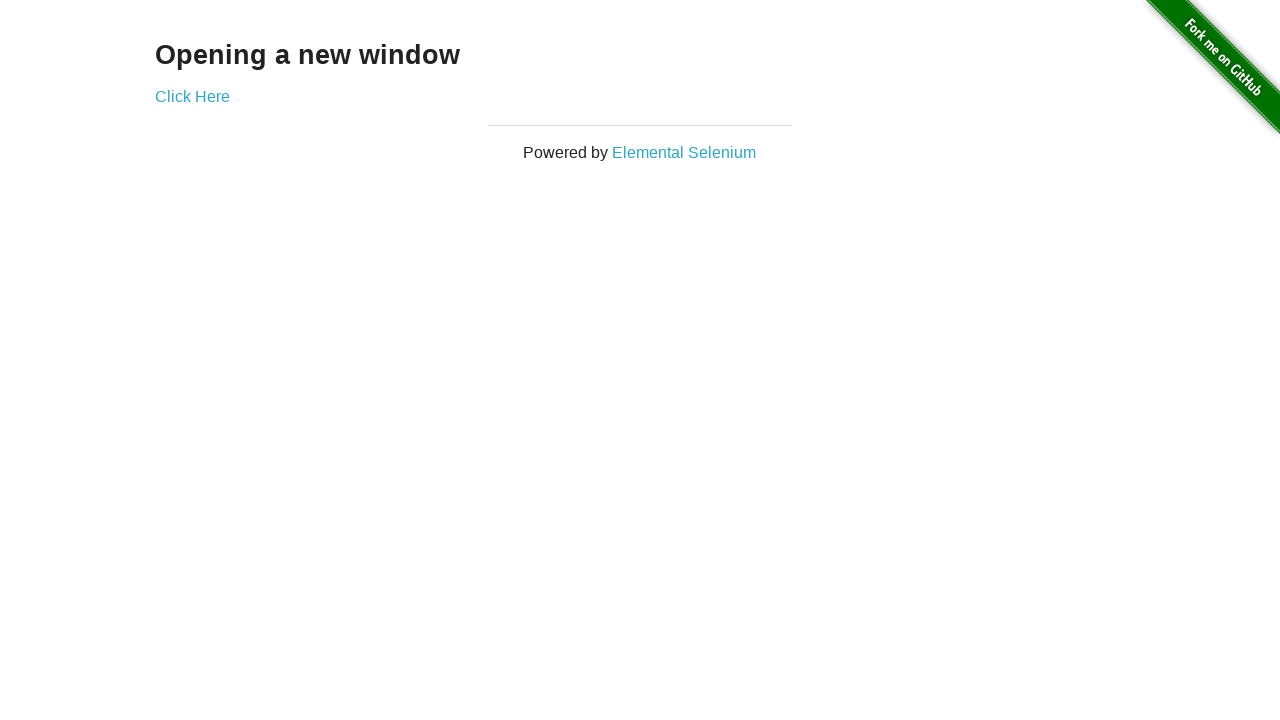

Located h3 element on page
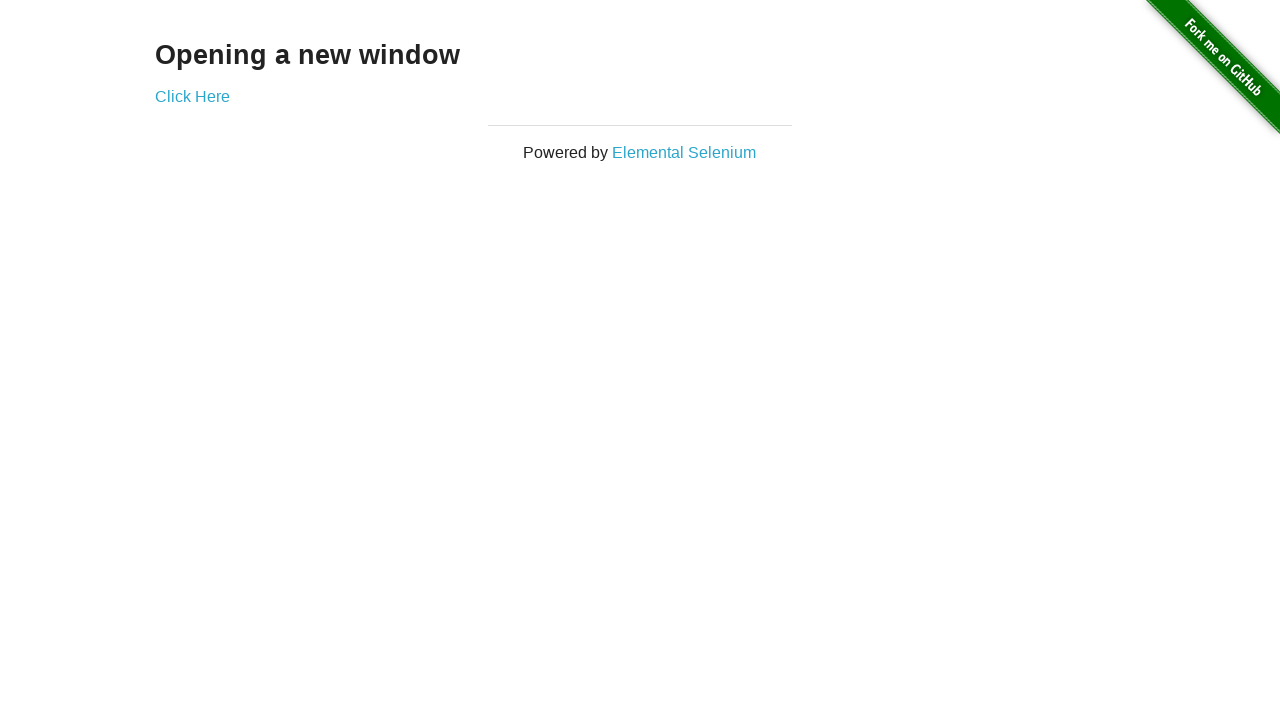

Verified h3 text is 'Opening a new window'
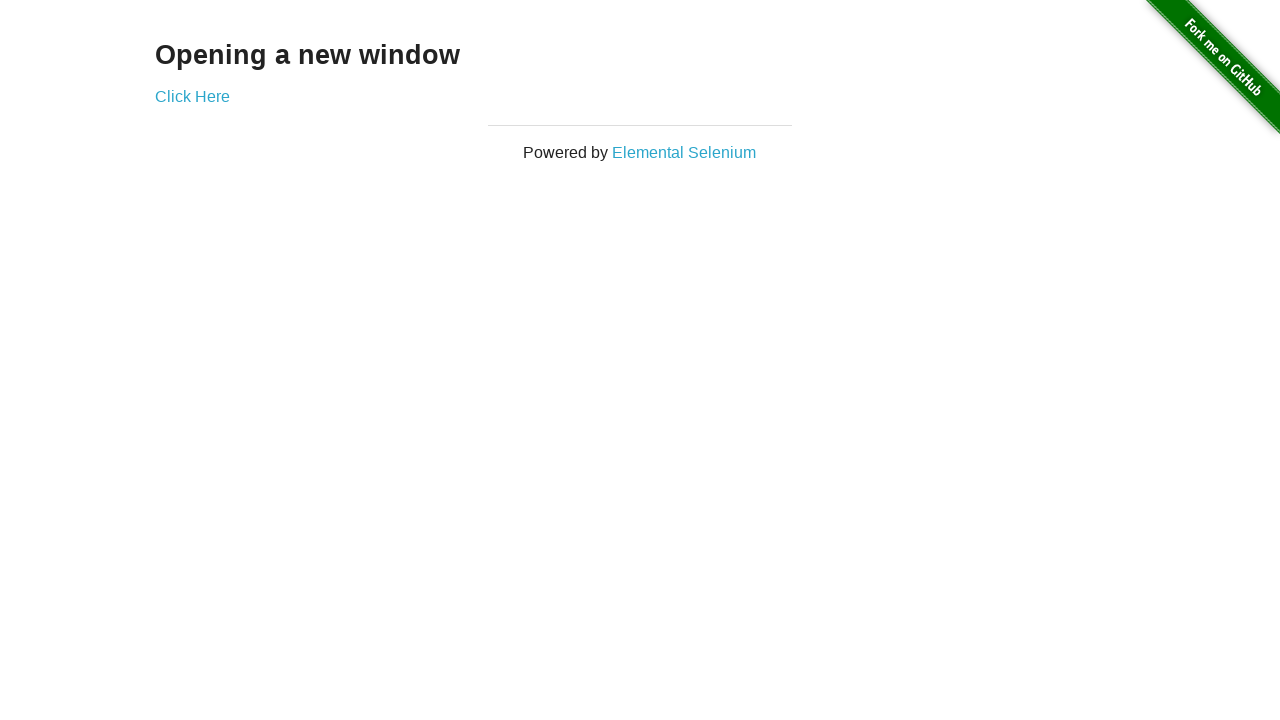

Verified page title is 'The Internet'
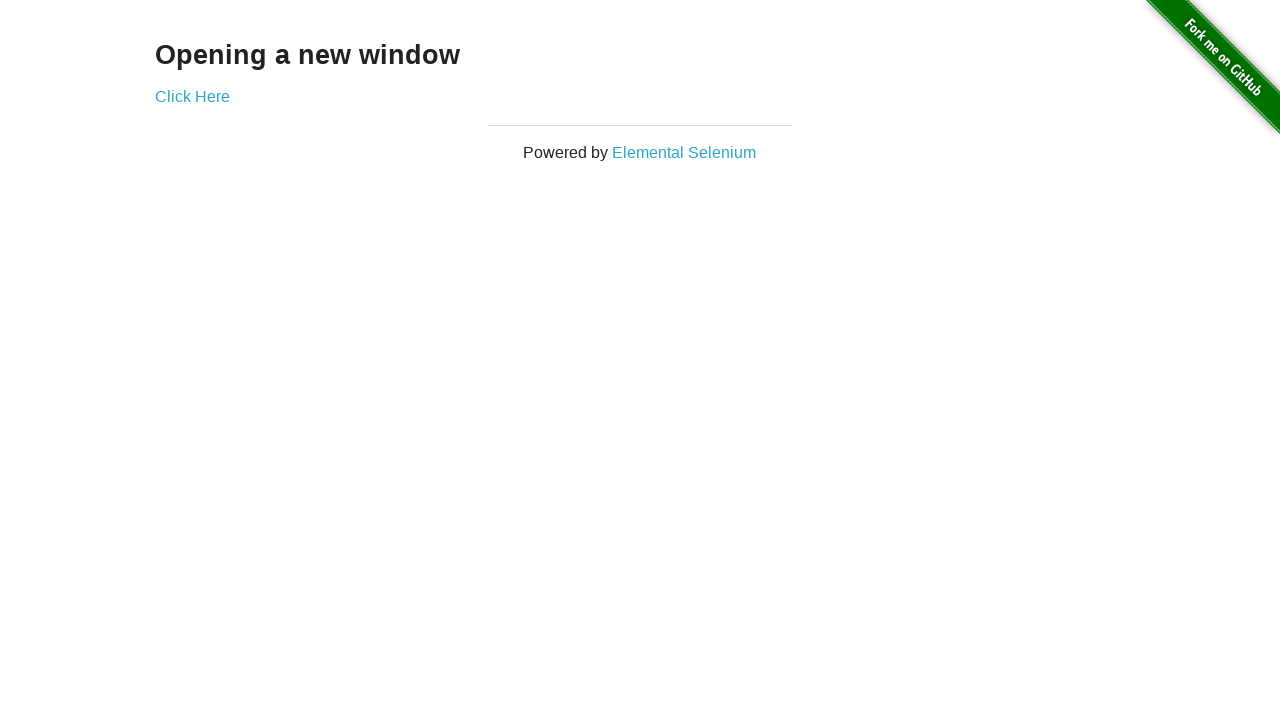

Clicked 'Click Here' link to open new window at (192, 96) on a:text('Click Here')
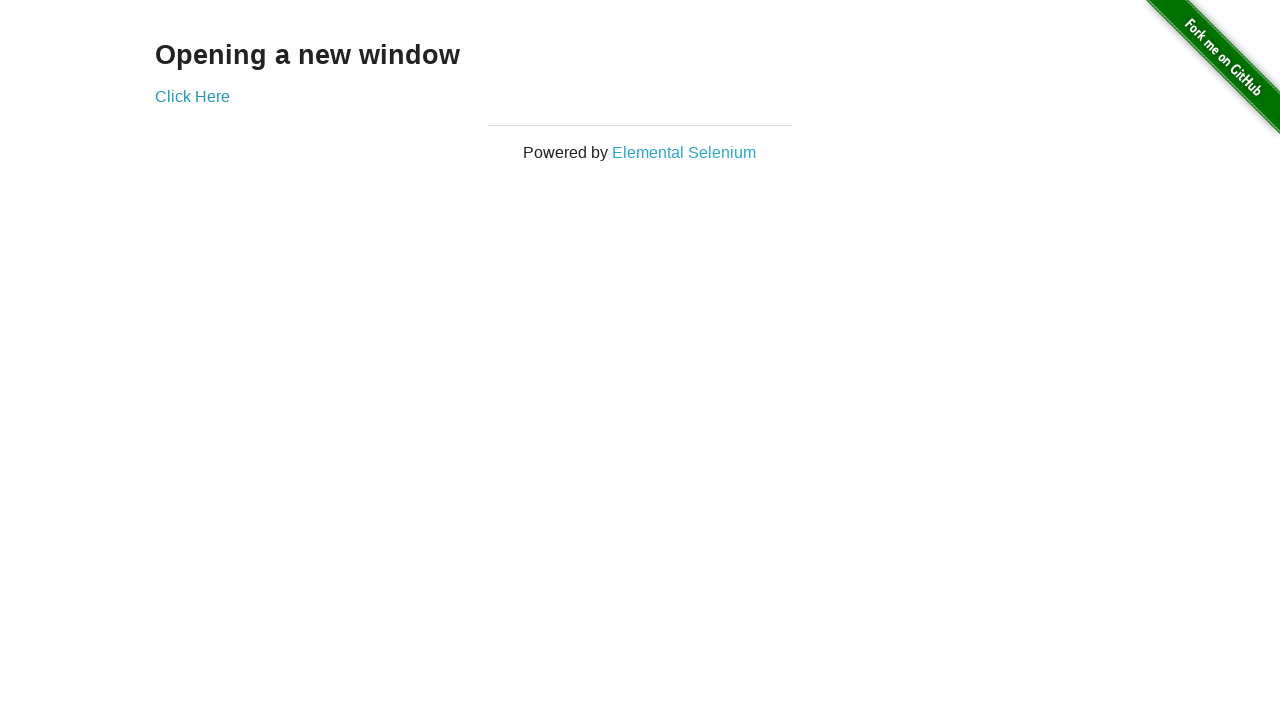

Captured new window page object
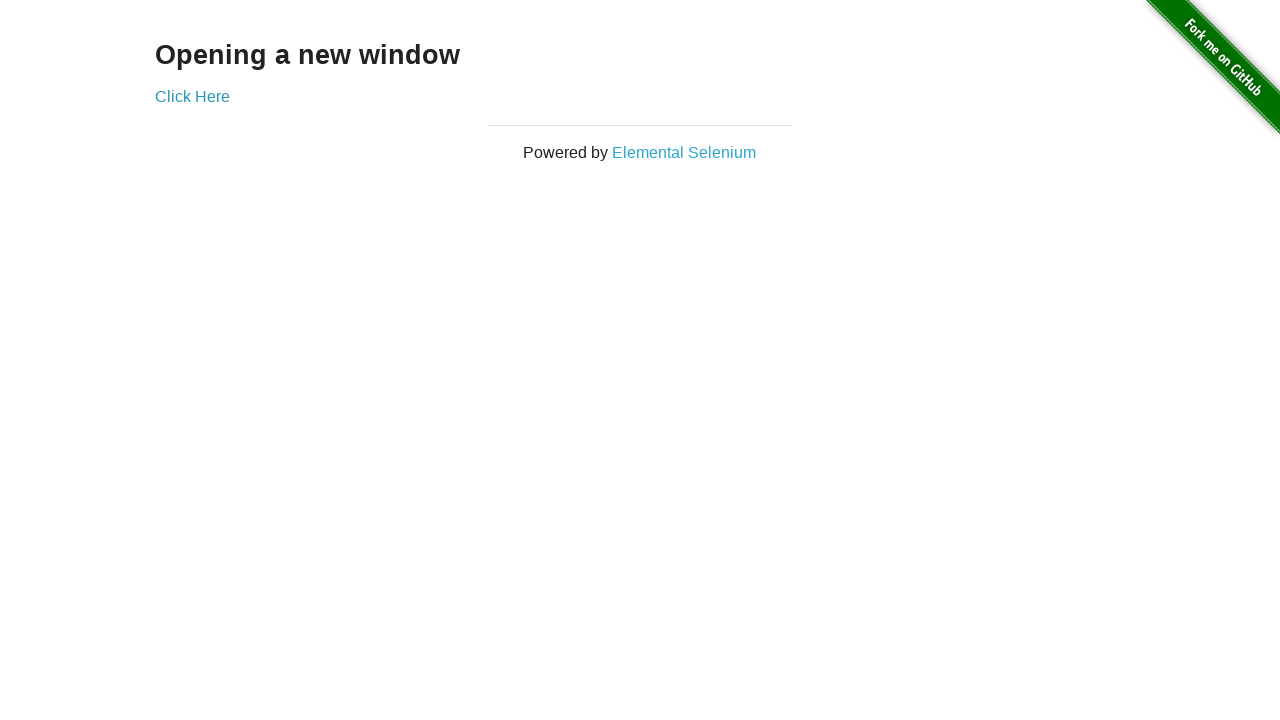

New window page fully loaded
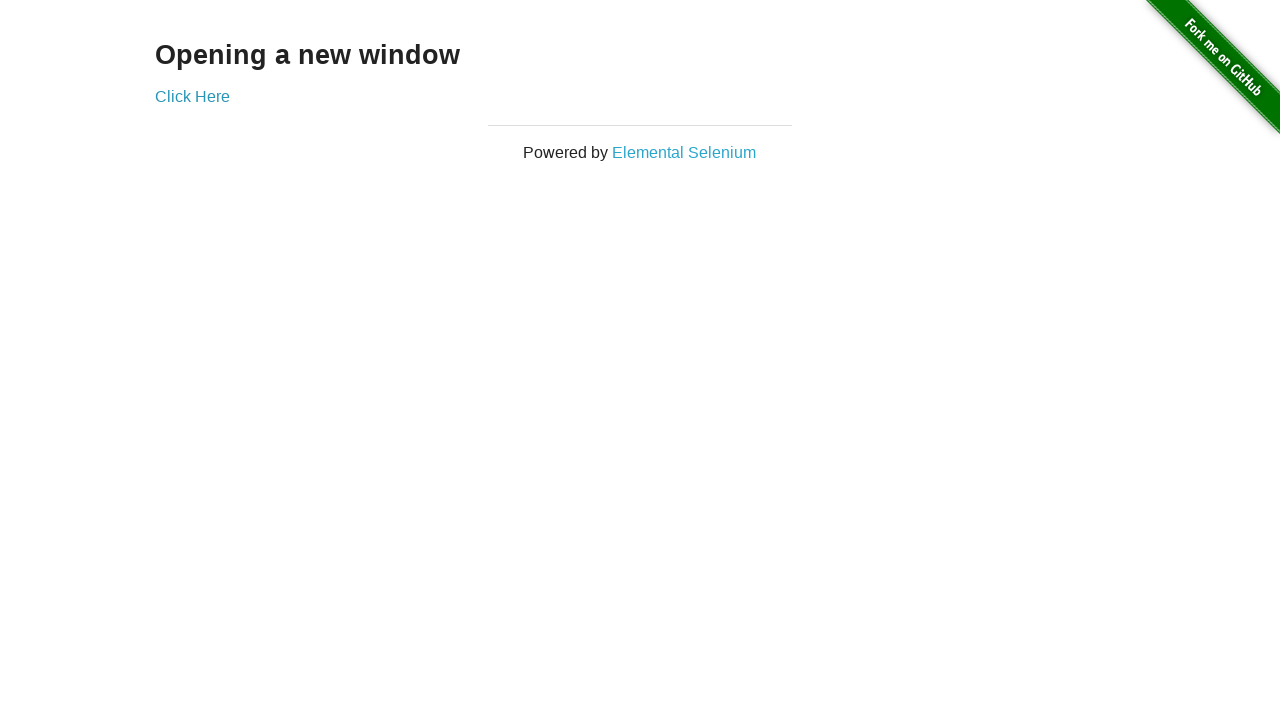

Retrieved h3 text from new window
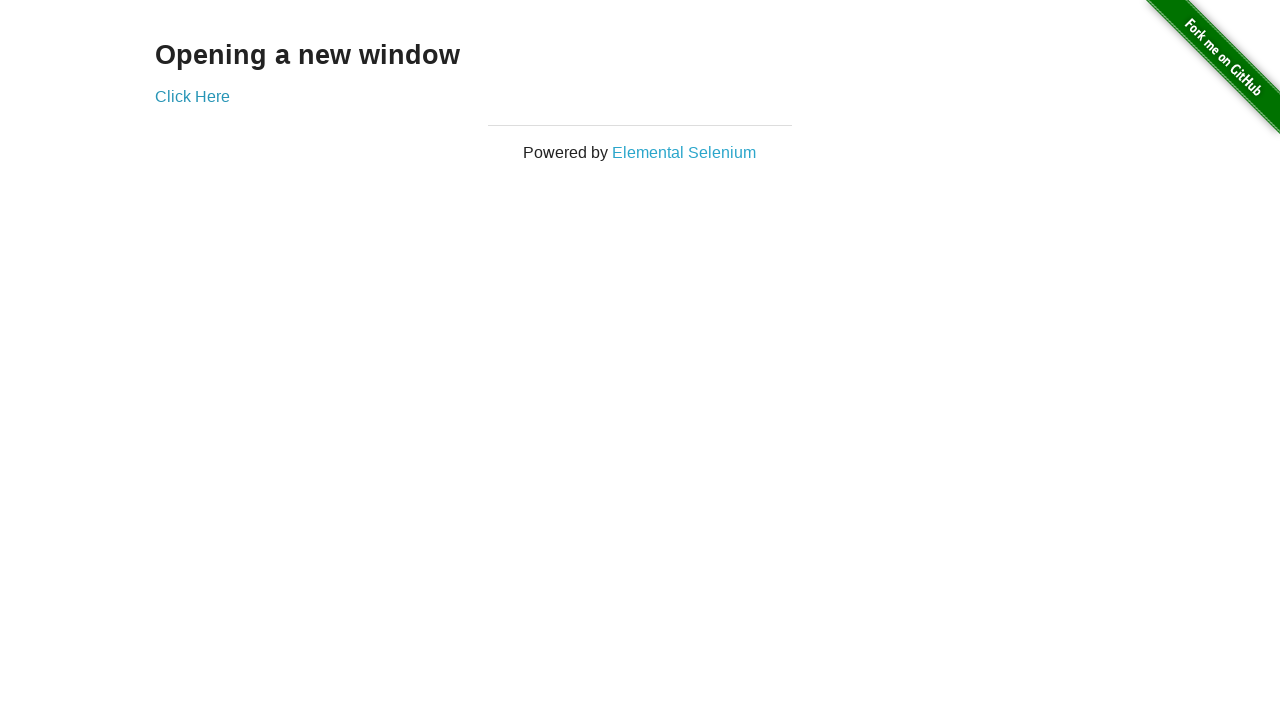

Verified new window h3 text is 'New Window'
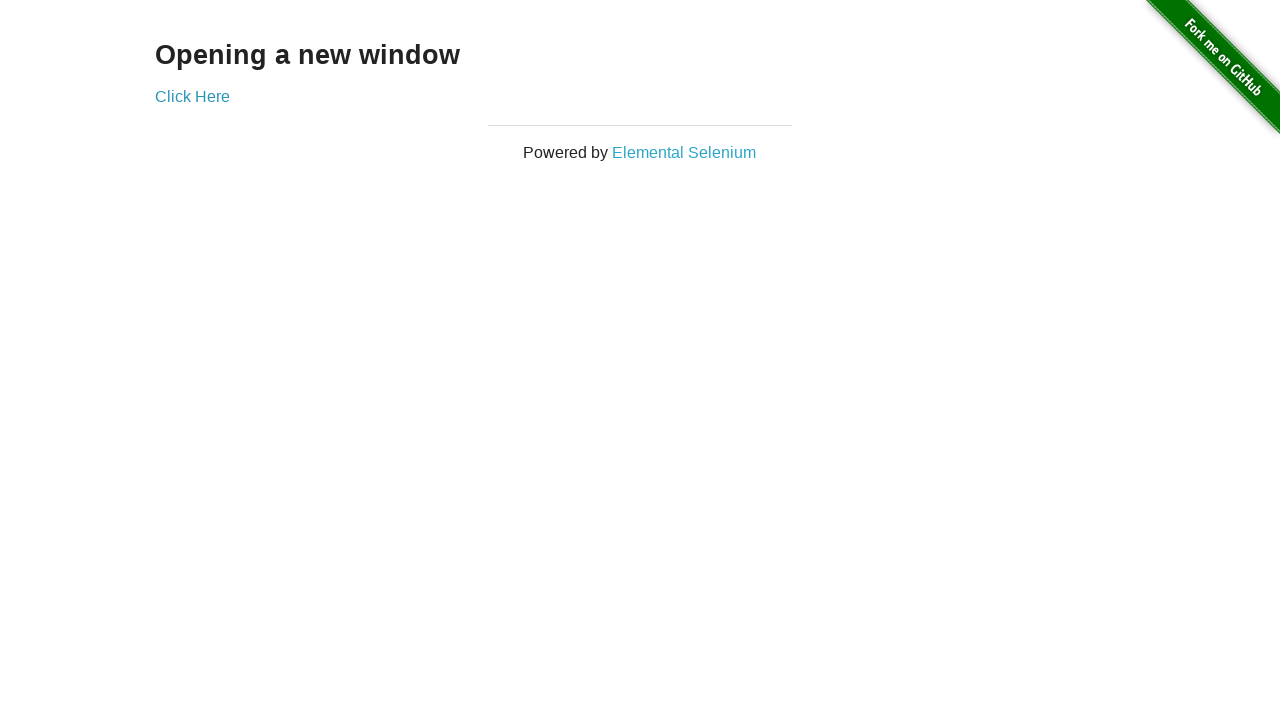

Switched back to original window
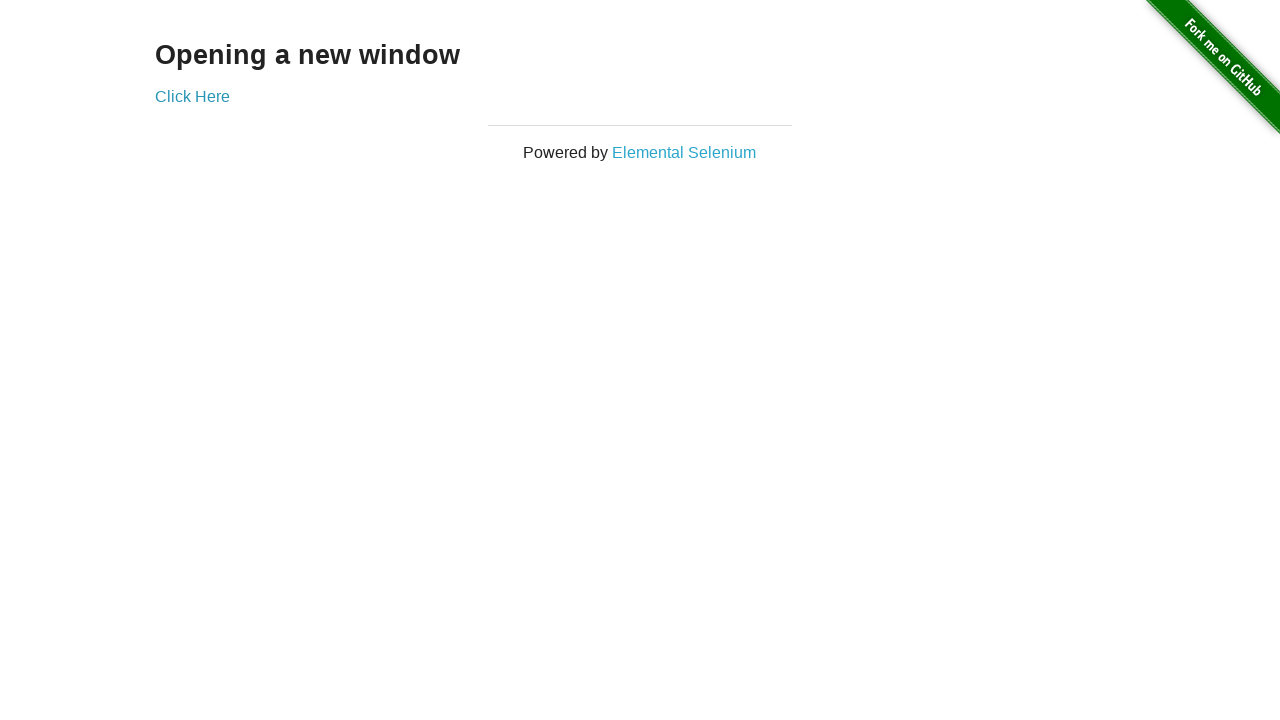

Verified original window title is still 'The Internet'
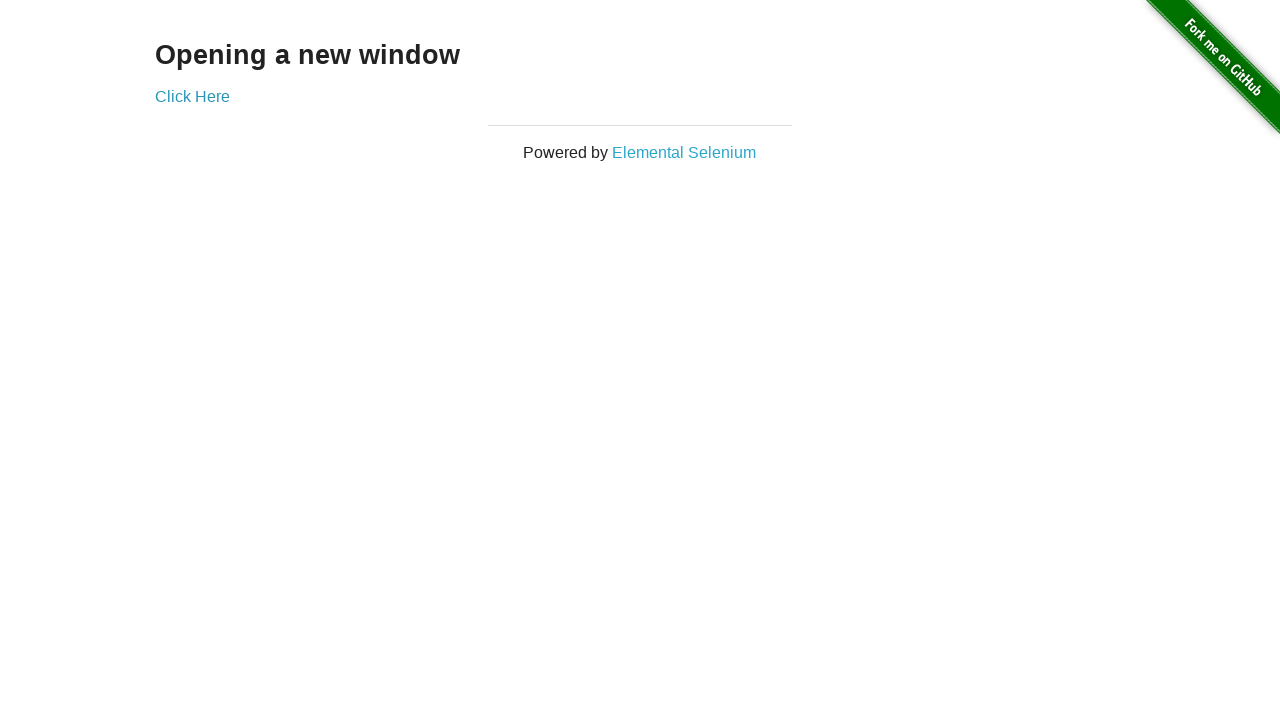

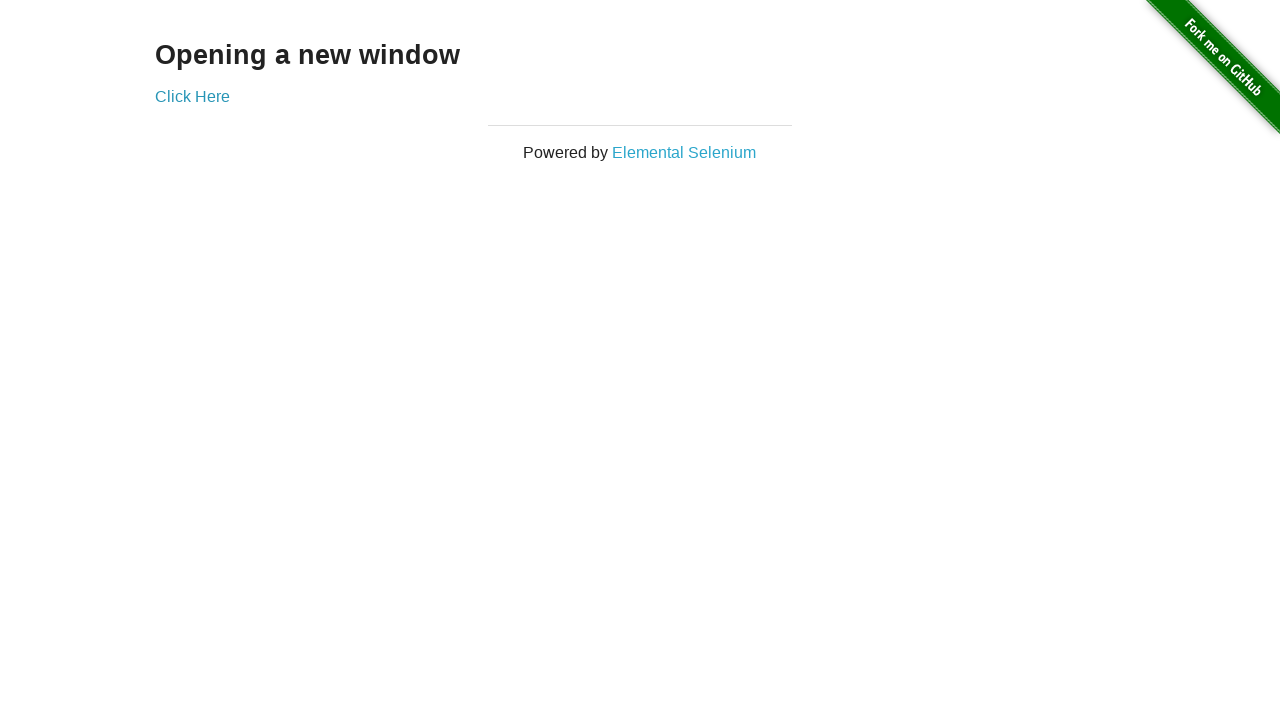